Tests form submission on a page with dynamic attributes by filling username and password fields and verifying the confirmation message

Starting URL: https://v1.training-support.net/selenium/dynamic-attributes

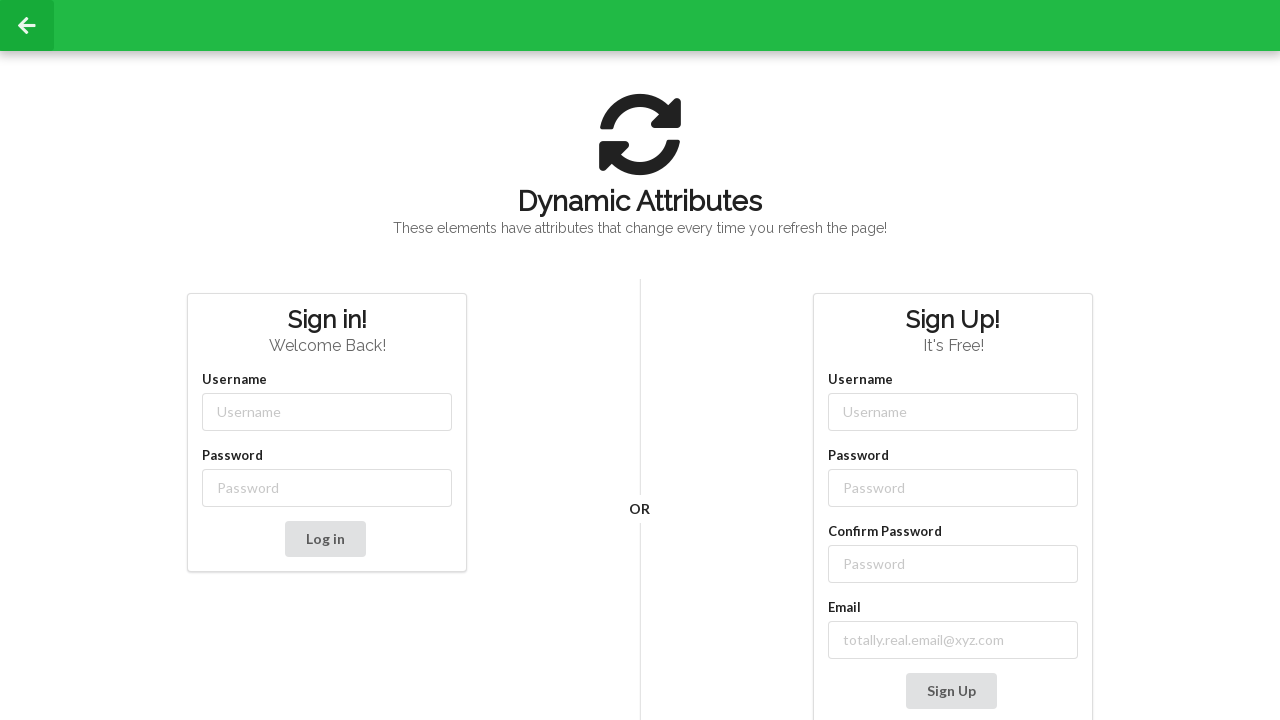

Filled username field with 'admin' using dynamic class selector on //input[@type='text'][starts-with(@class,'username')]
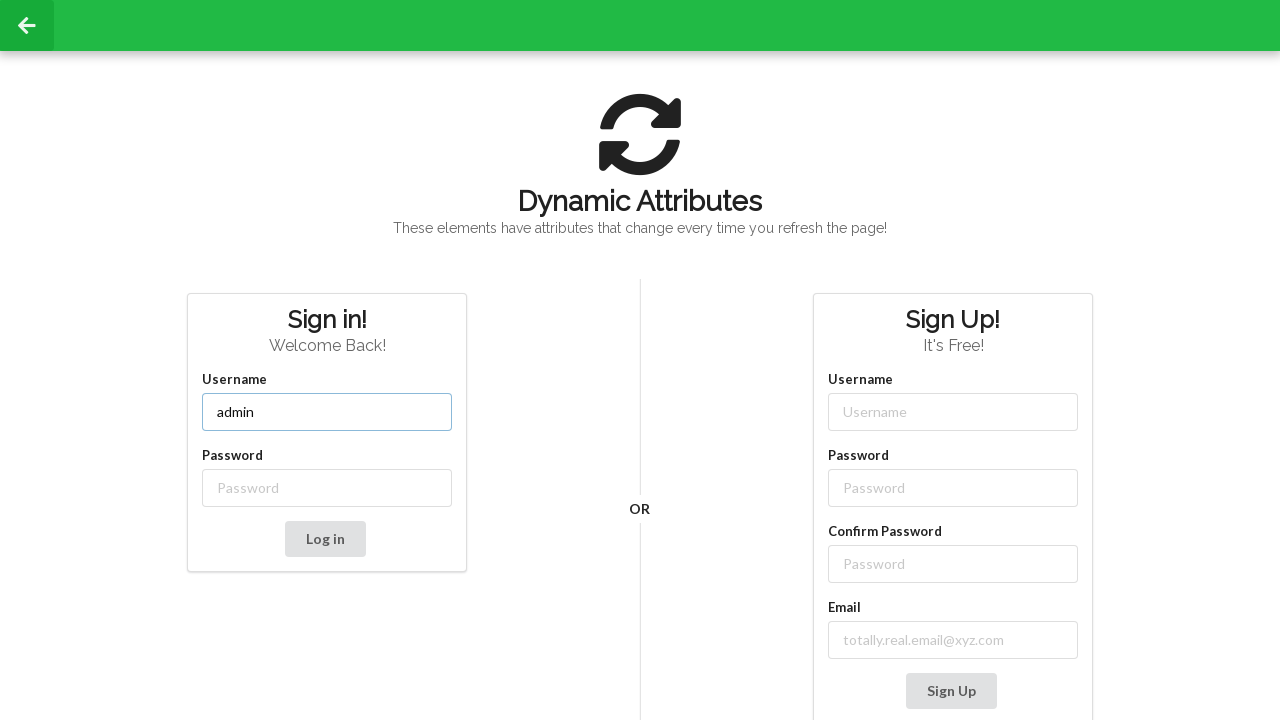

Filled password field with 'password' using dynamic class selector on //input[@type='password'][starts-with(@class,'password')]
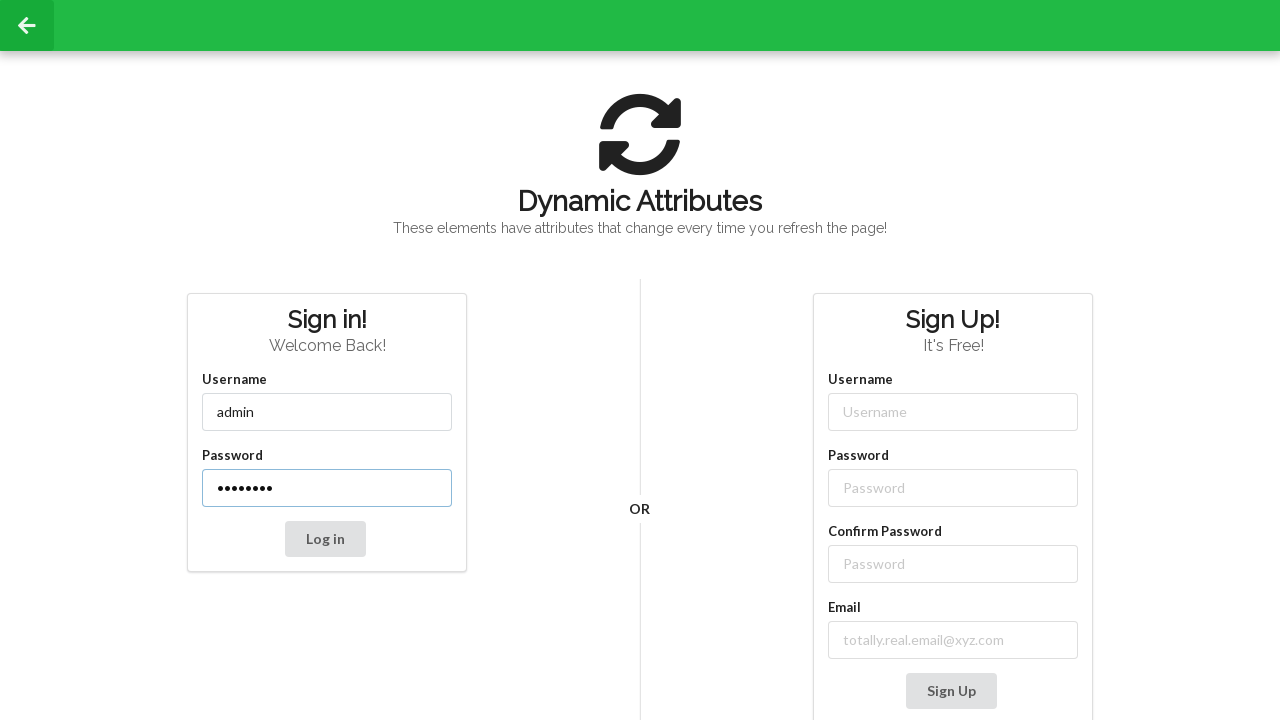

Clicked the login button at (325, 539) on xpath=//button[@onclick='signIn()']
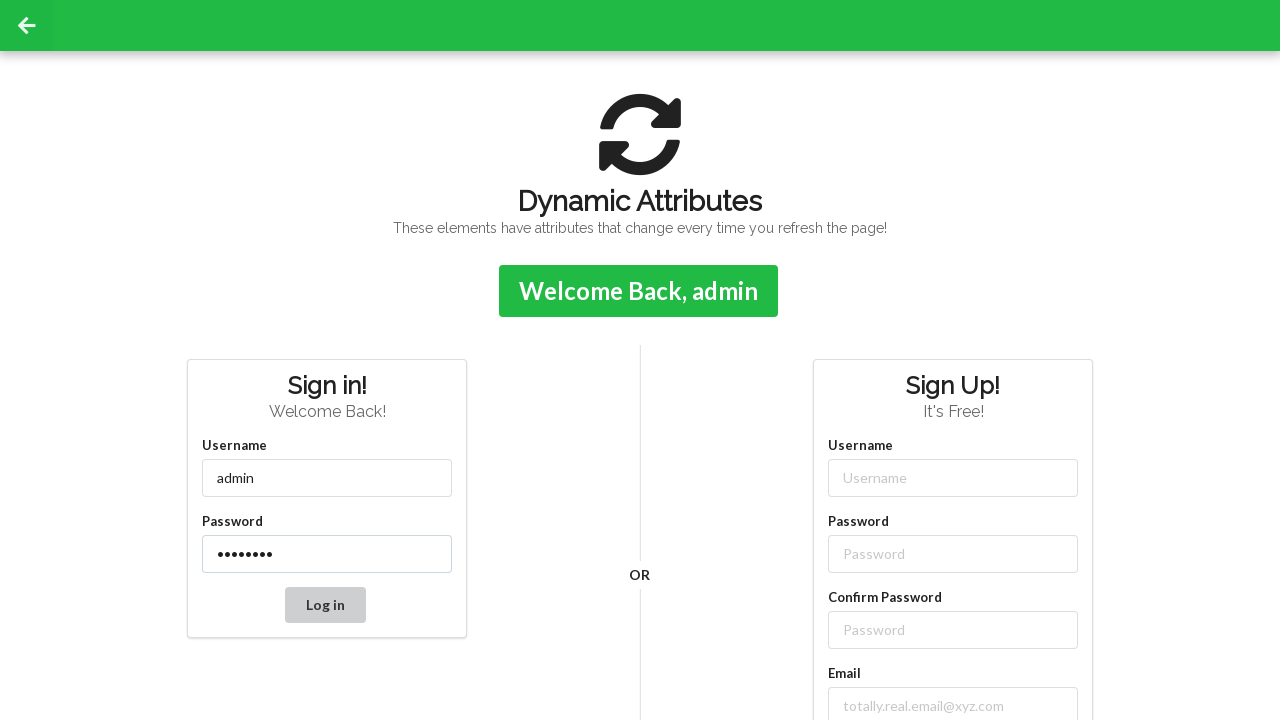

Confirmation message appeared on the page
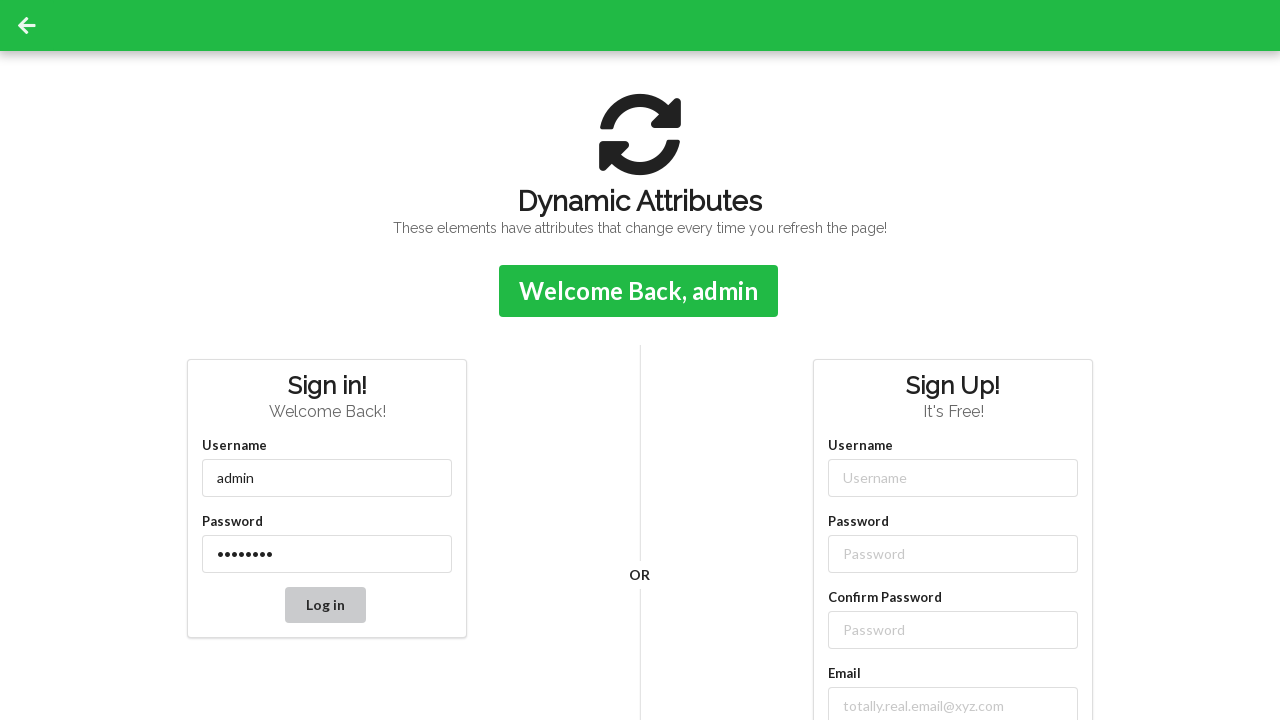

Retrieved confirmation message: Welcome Back, admin
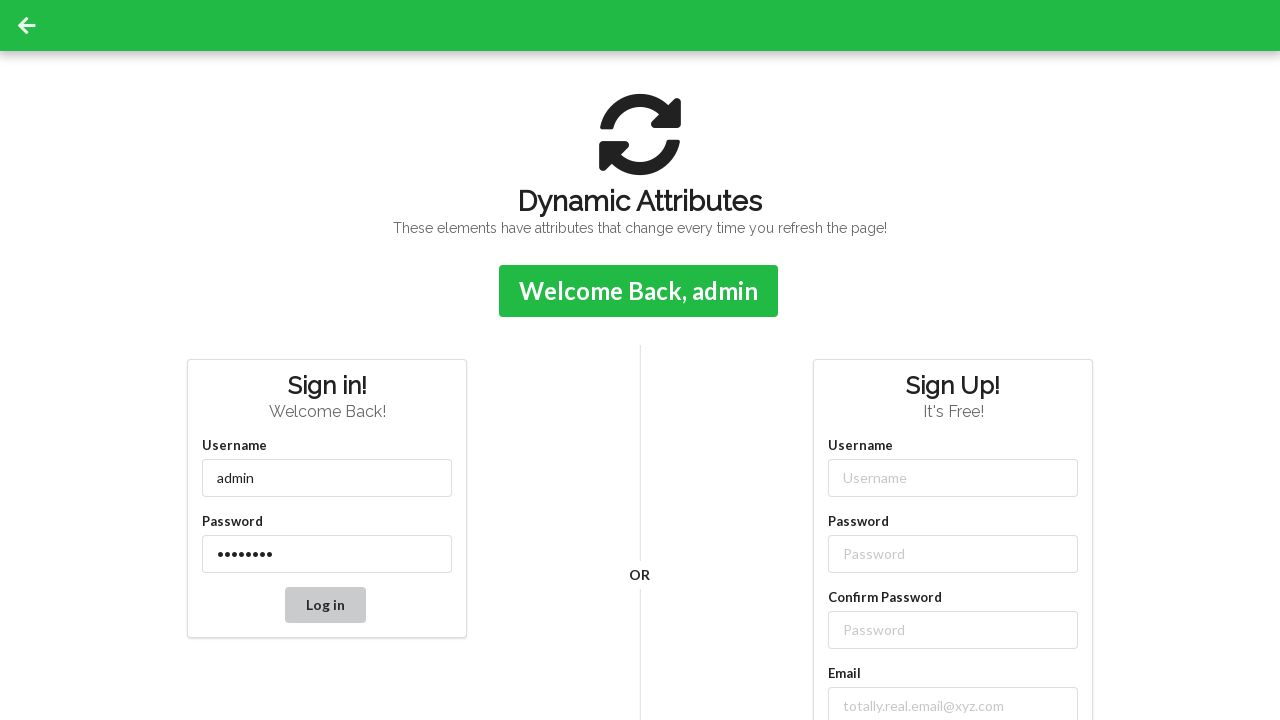

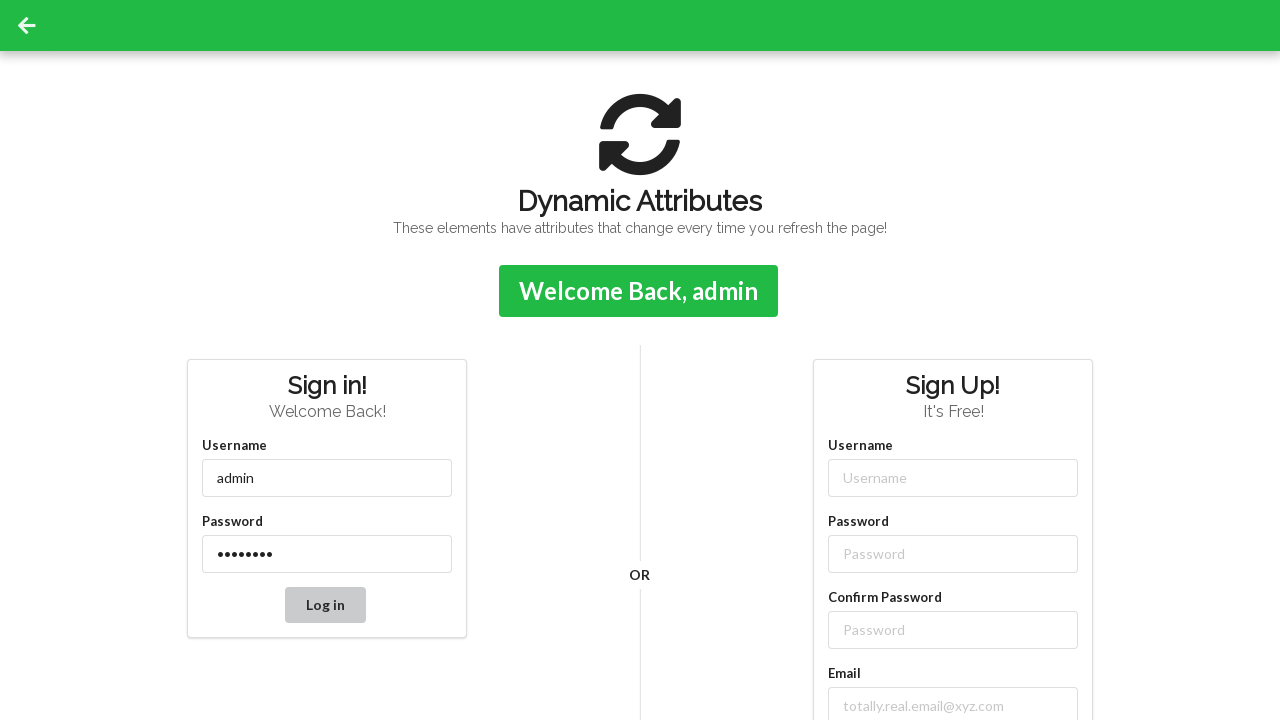